Tests adding multiple rows to a table by clicking "Add New" button, filling in name, department, and phone fields, then clicking the Add button. Repeats this process 5 times.

Starting URL: https://www.tutorialrepublic.com/snippets/bootstrap/table-with-add-and-delete-row-feature.php

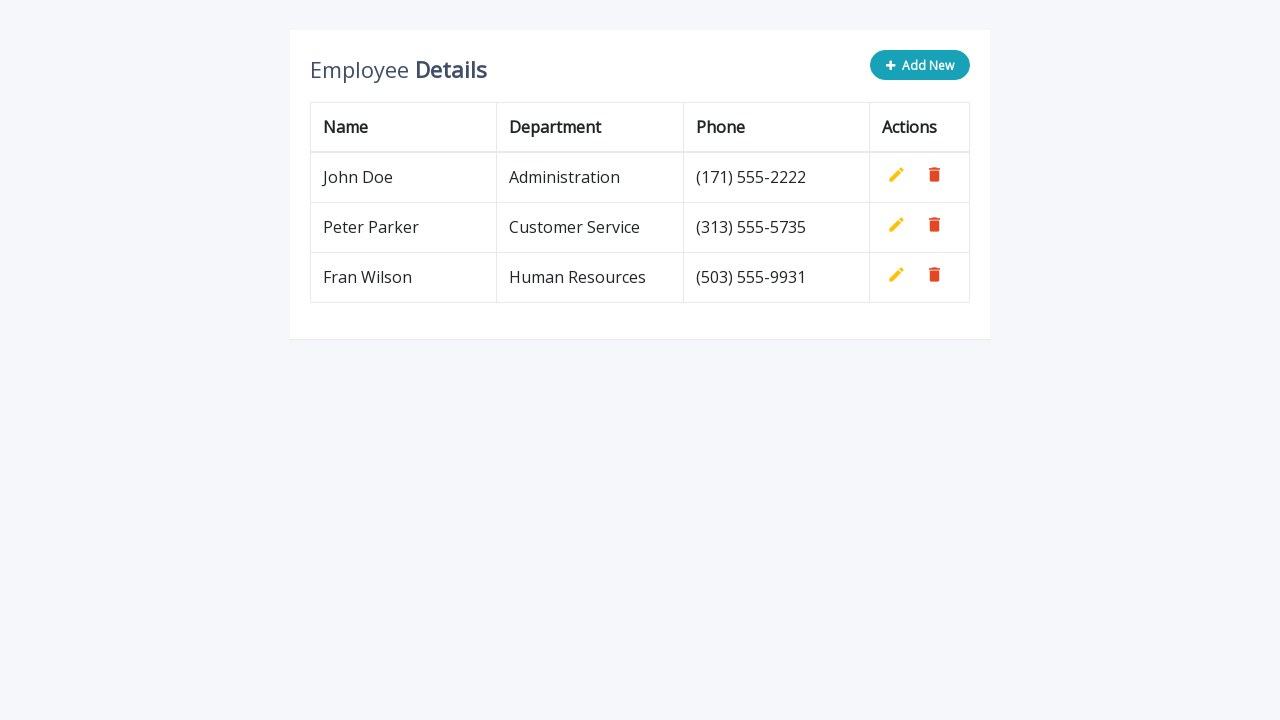

Clicked 'Add New' button (iteration 1/5) at (920, 65) on button.btn.btn-info.add-new
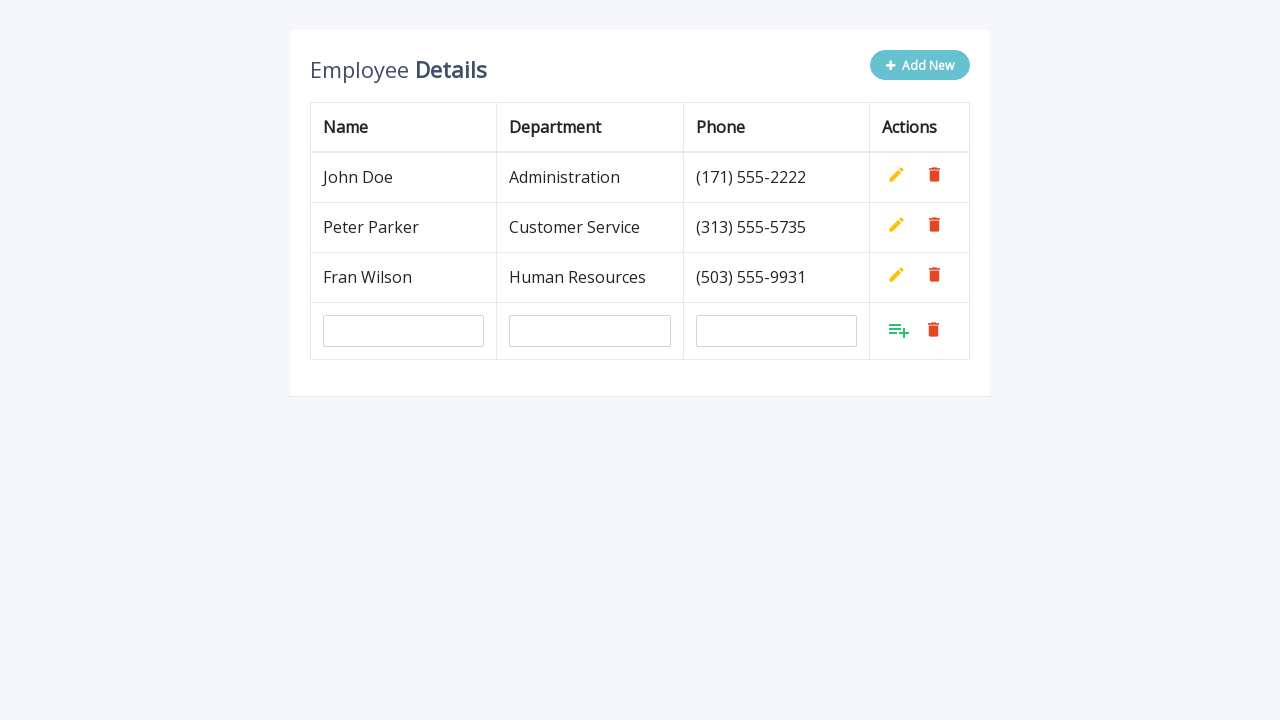

Filled in name field with 'Milan Milanovic' on #name
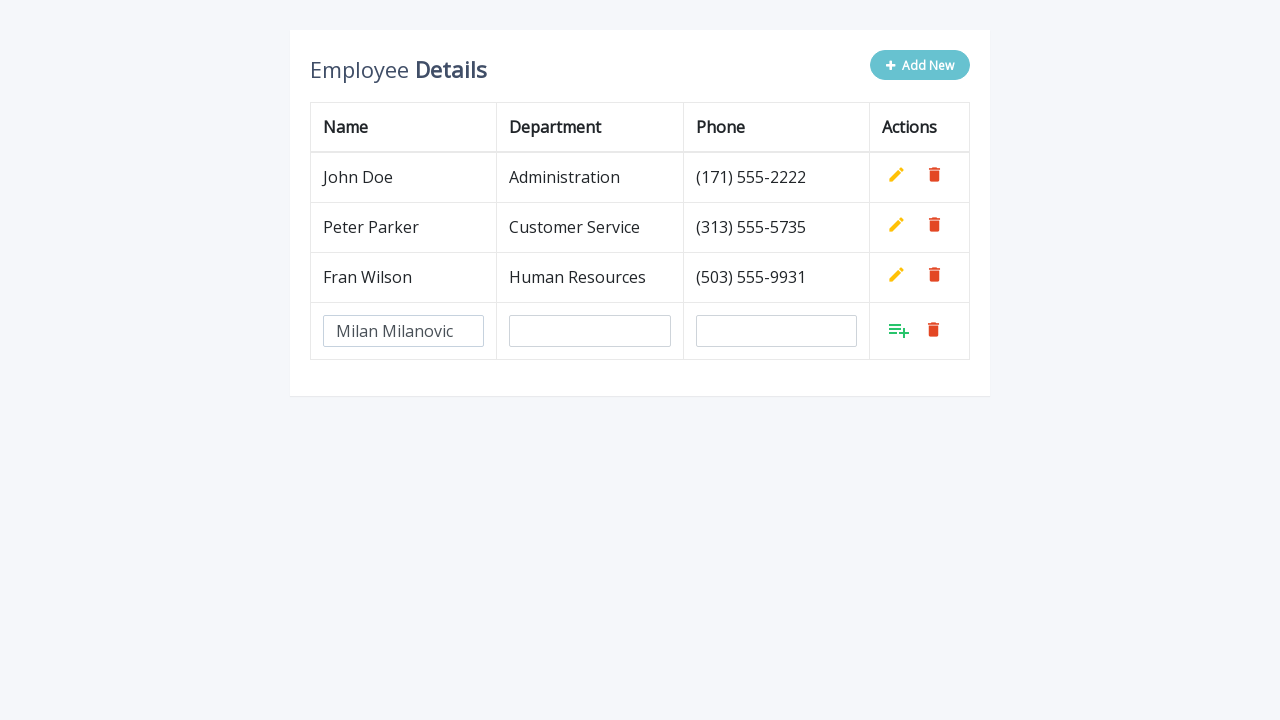

Filled in department field with 'QA' on #department
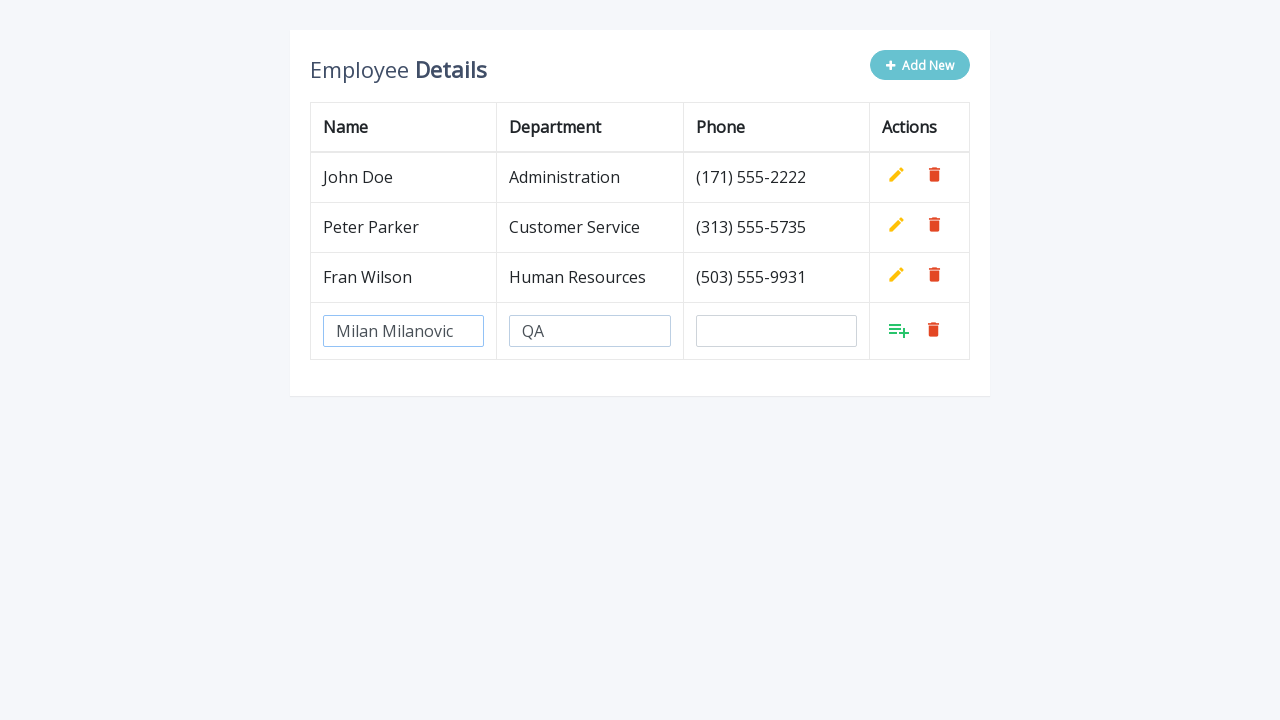

Filled in phone field with '(060)111-222' on #phone
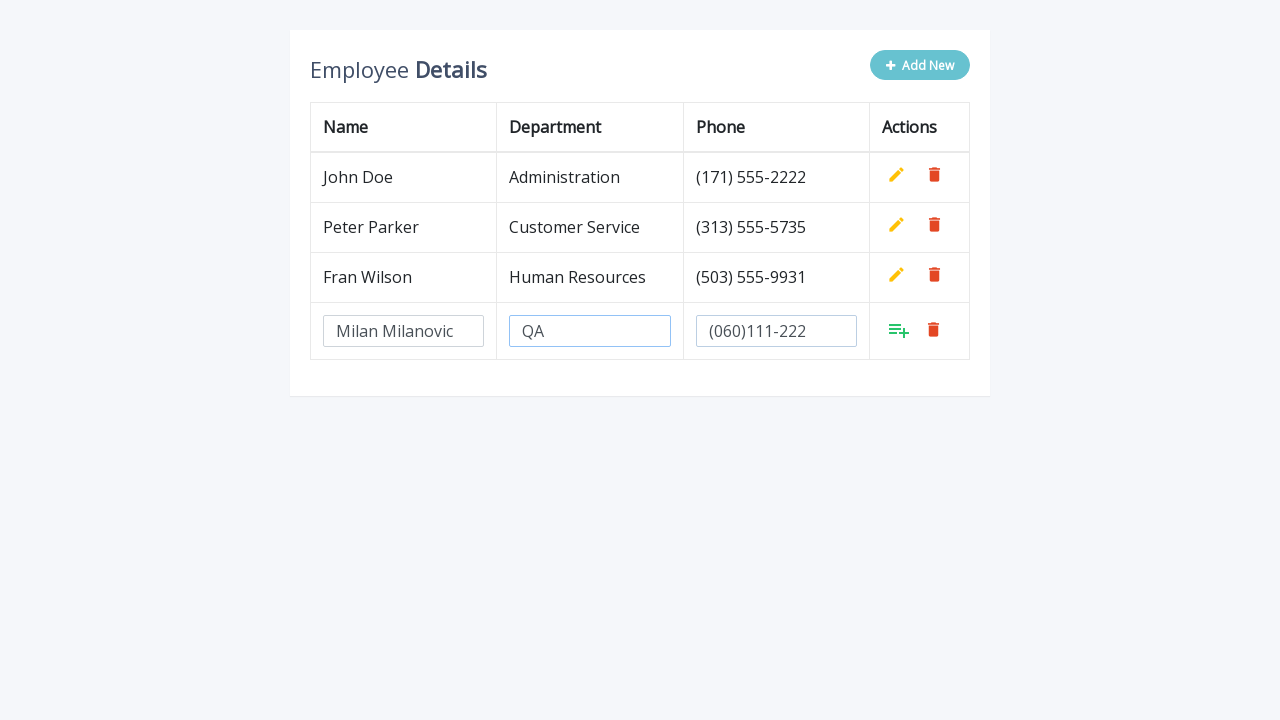

Clicked the green Add button to confirm new row at (899, 330) on (//*[@class='add'])[last()]
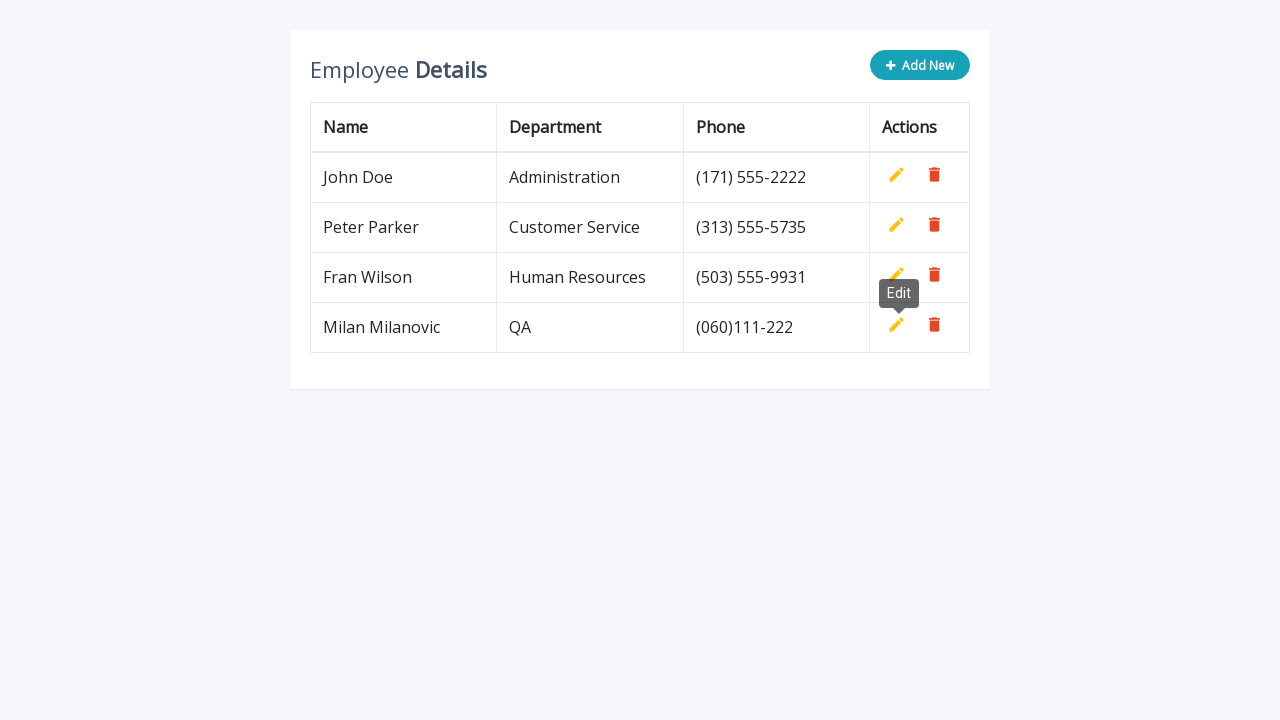

Waited for row to be added to table
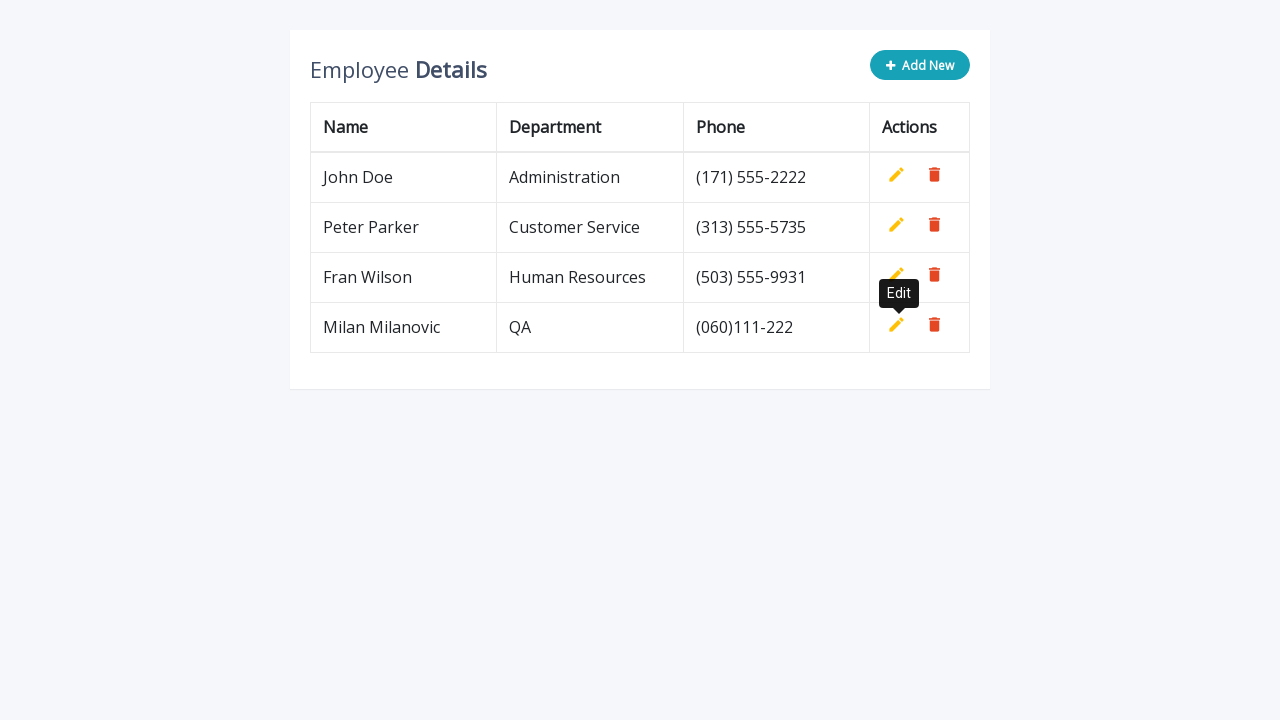

Clicked 'Add New' button (iteration 2/5) at (920, 65) on button.btn.btn-info.add-new
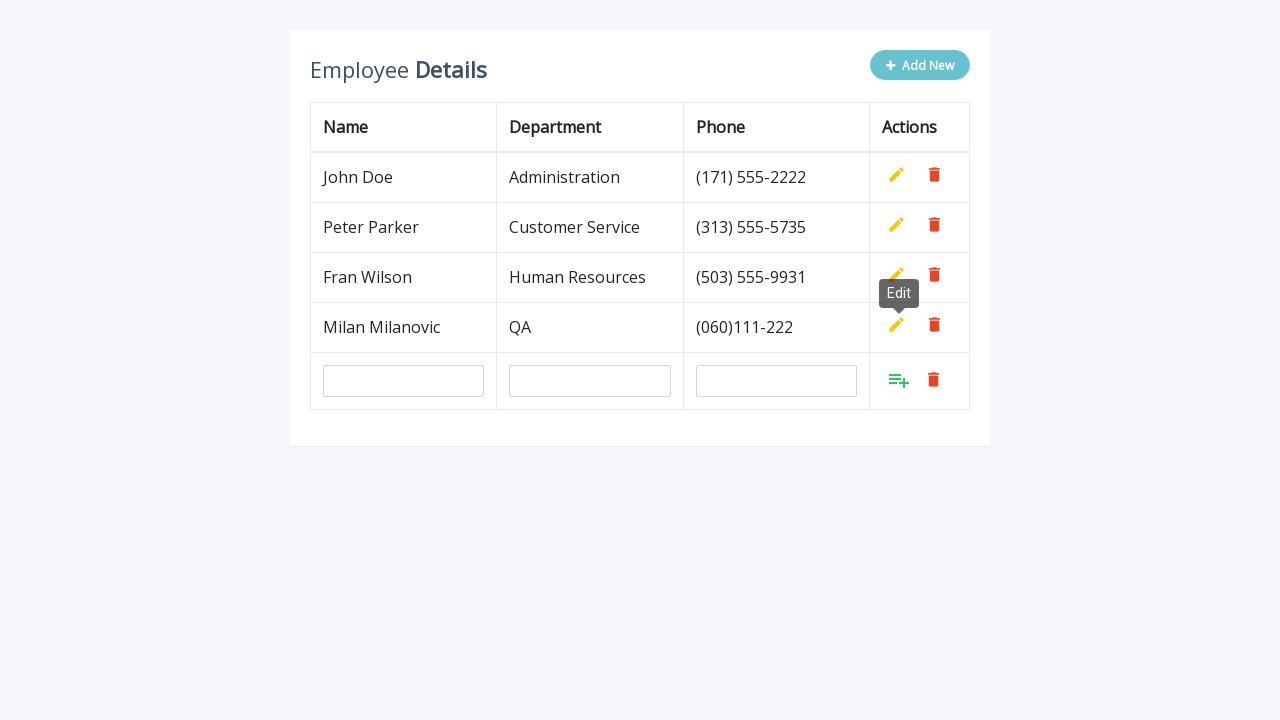

Filled in name field with 'Milan Milanovic' on #name
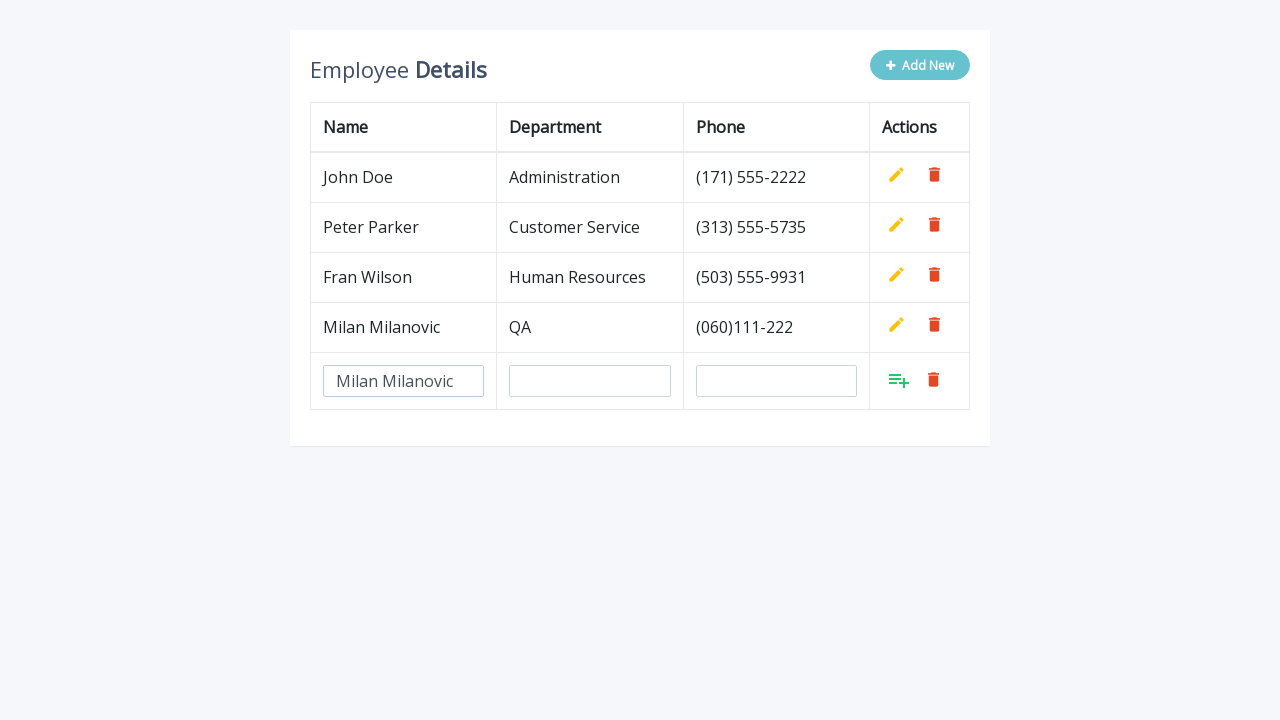

Filled in department field with 'QA' on #department
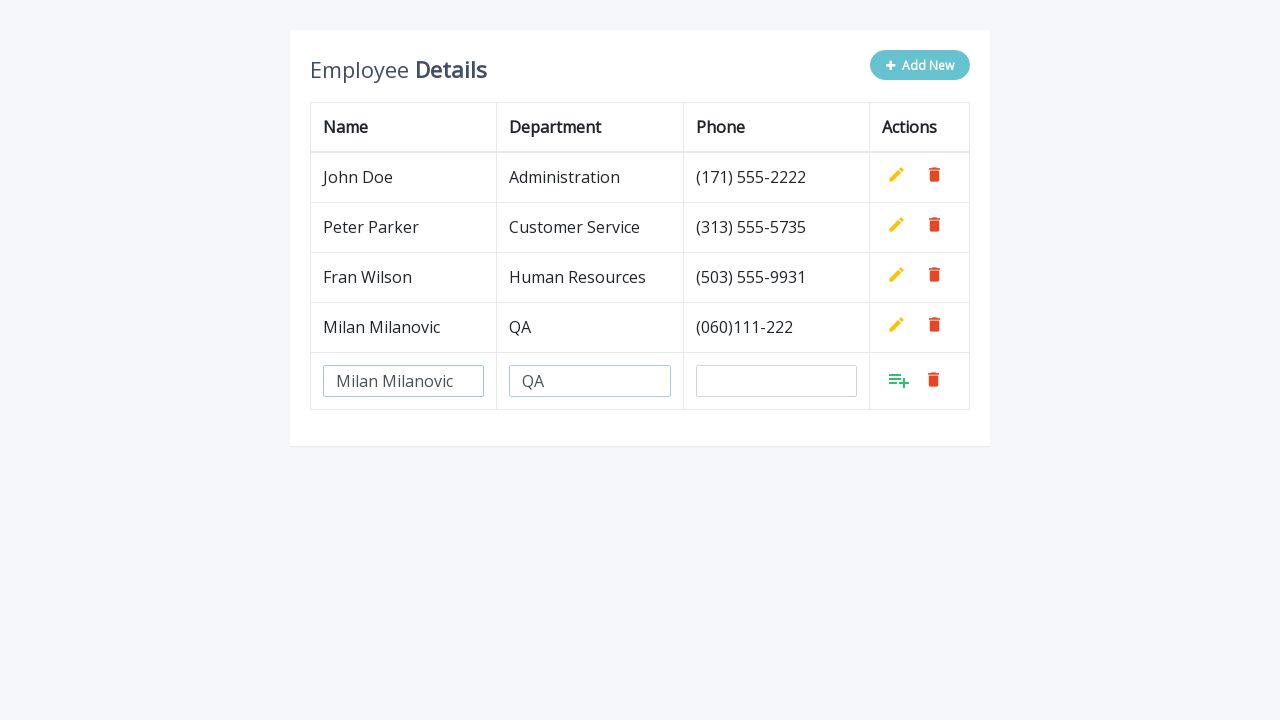

Filled in phone field with '(060)111-222' on #phone
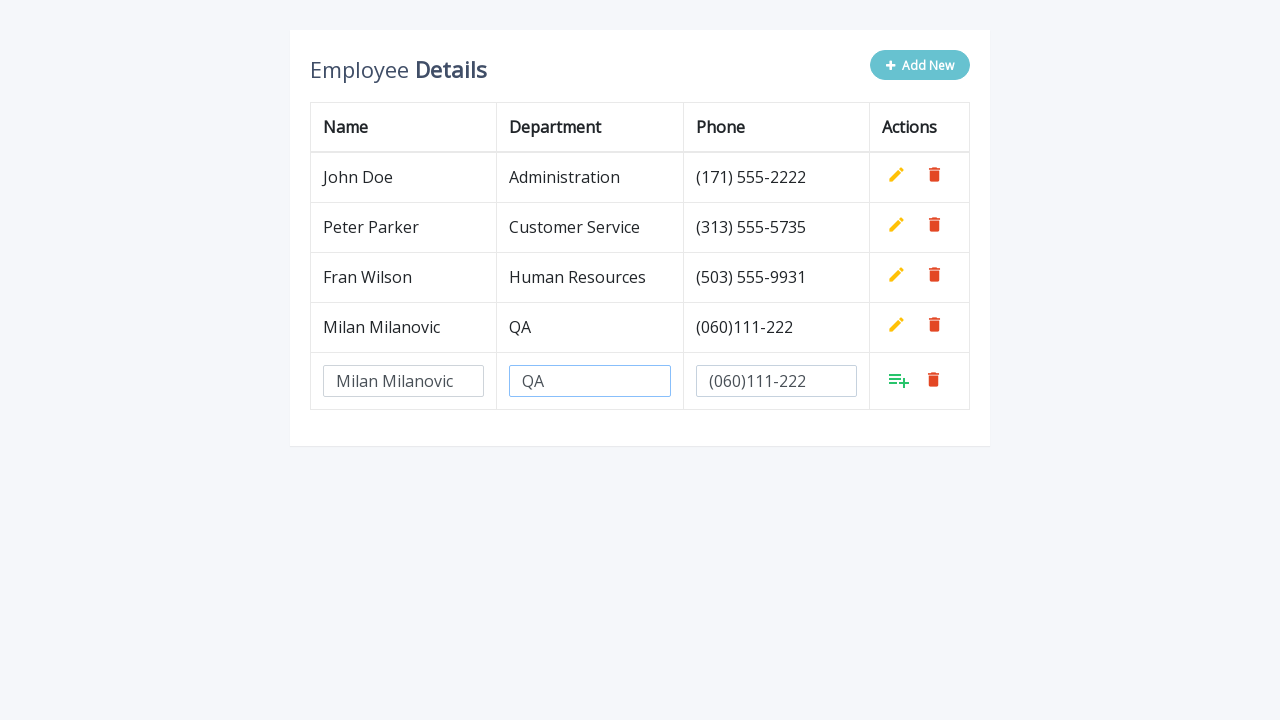

Clicked the green Add button to confirm new row at (899, 380) on (//*[@class='add'])[last()]
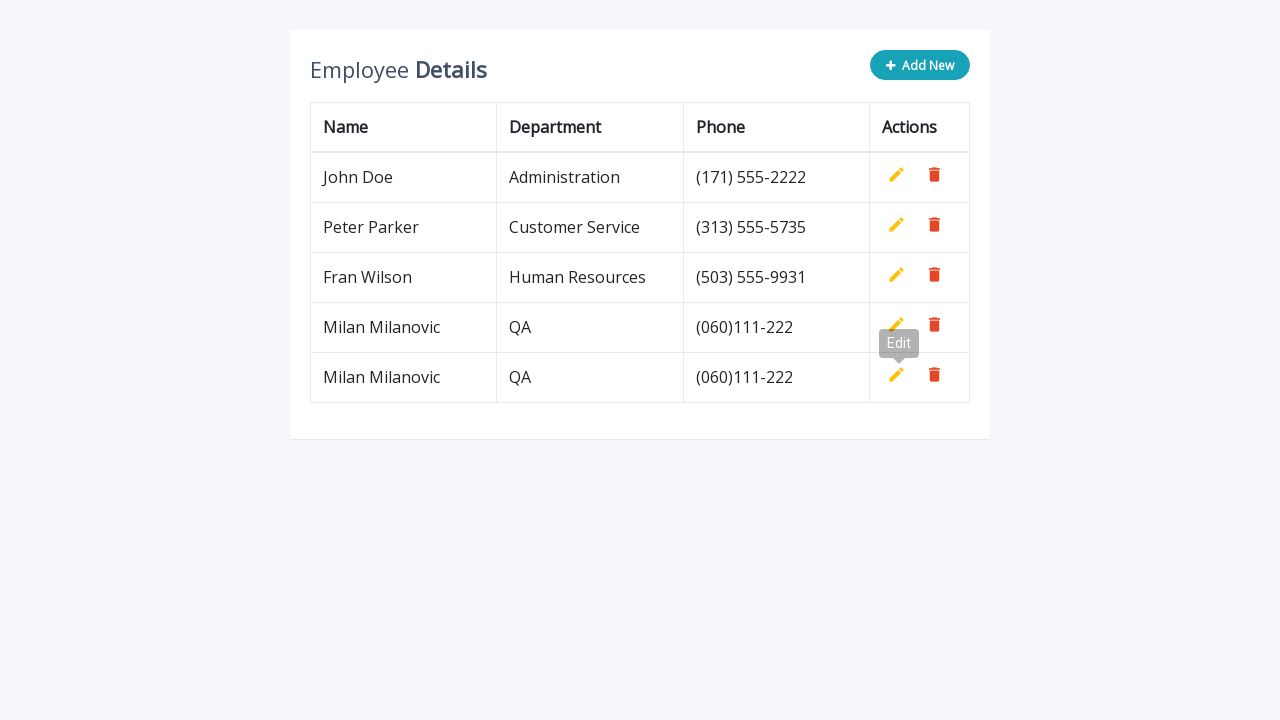

Waited for row to be added to table
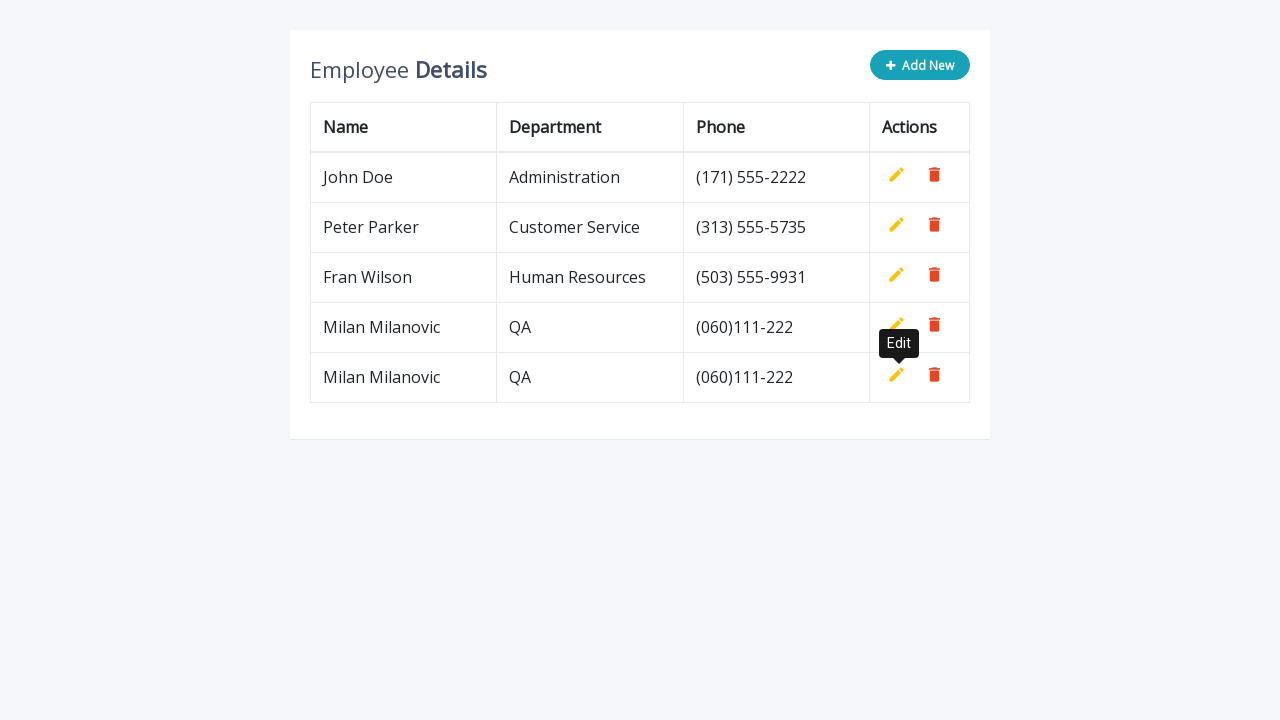

Clicked 'Add New' button (iteration 3/5) at (920, 65) on button.btn.btn-info.add-new
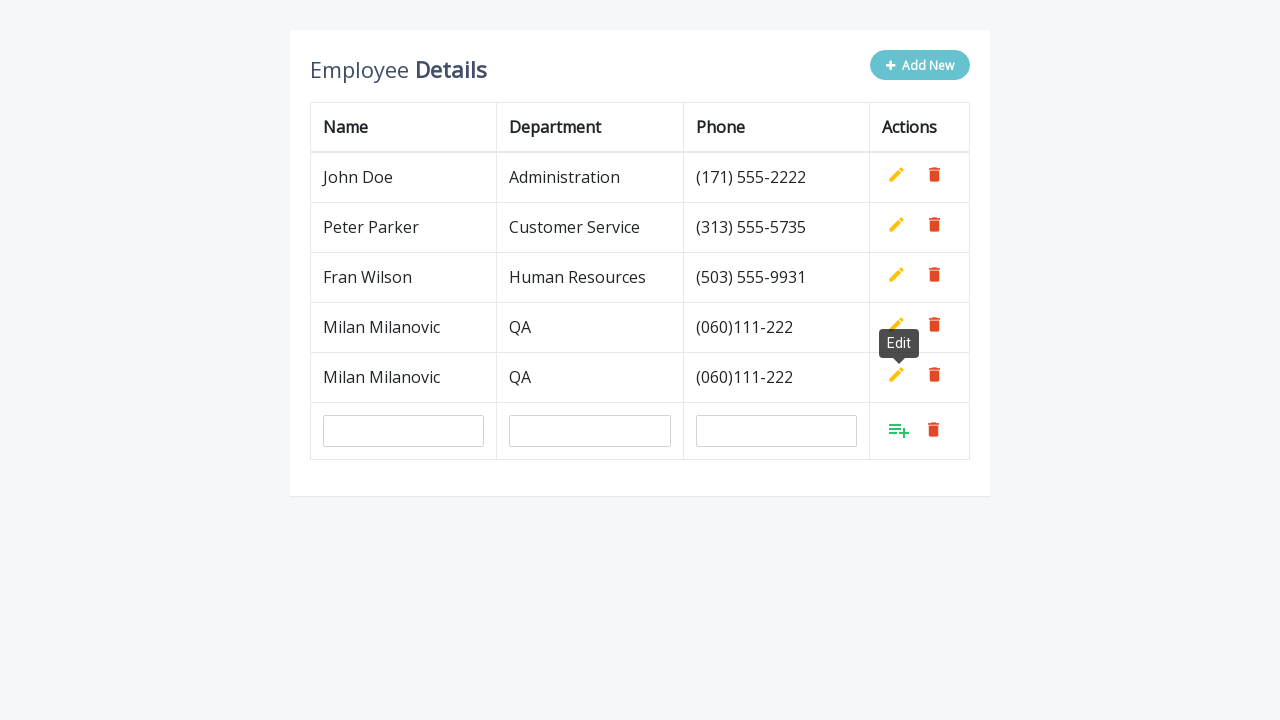

Filled in name field with 'Milan Milanovic' on #name
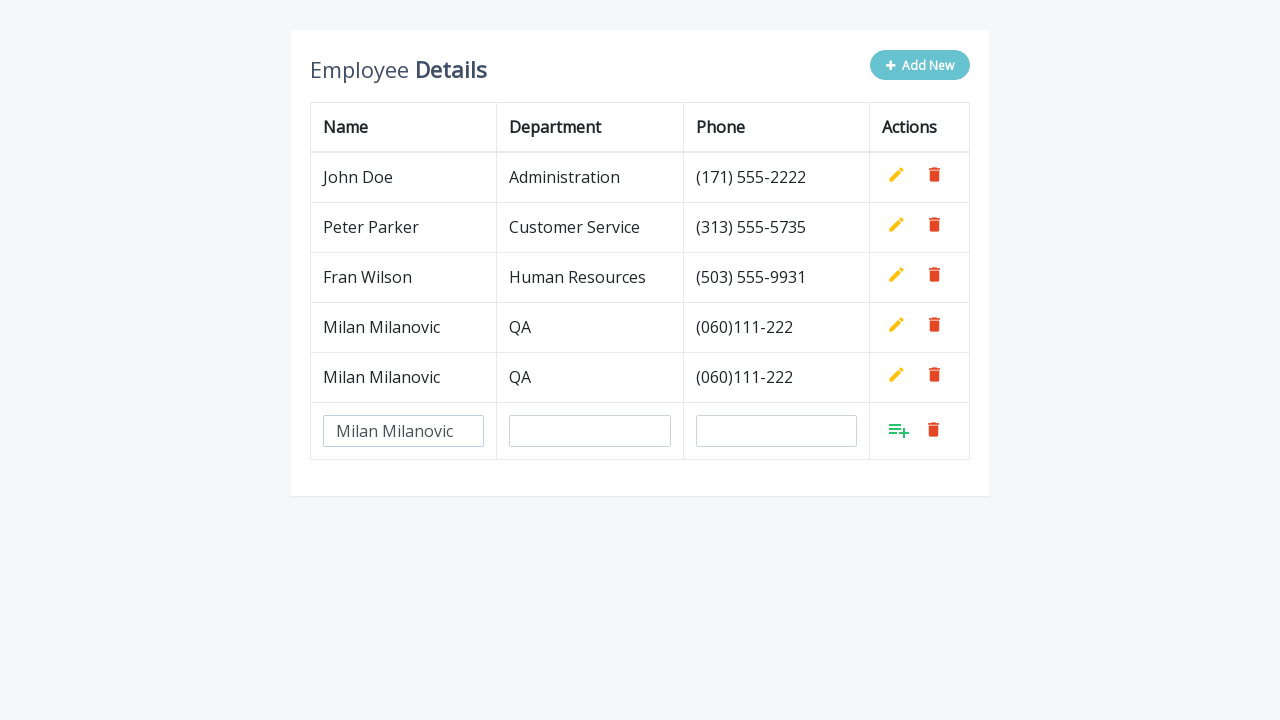

Filled in department field with 'QA' on #department
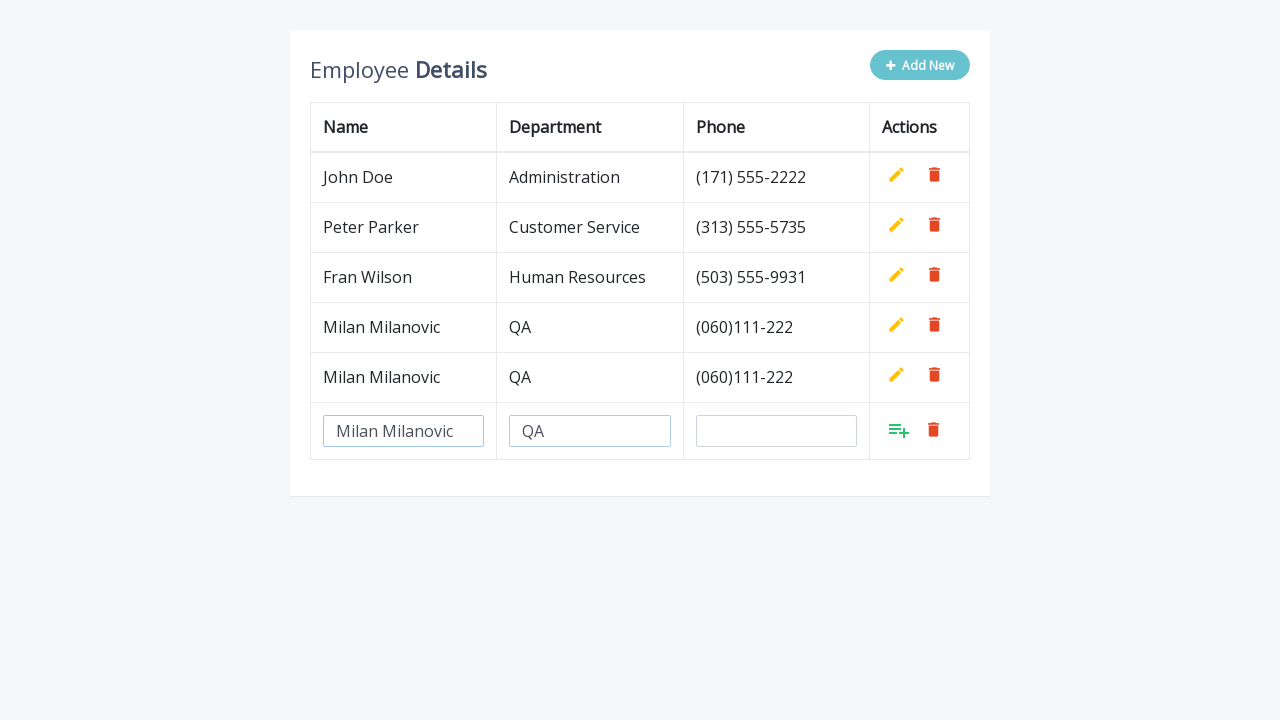

Filled in phone field with '(060)111-222' on #phone
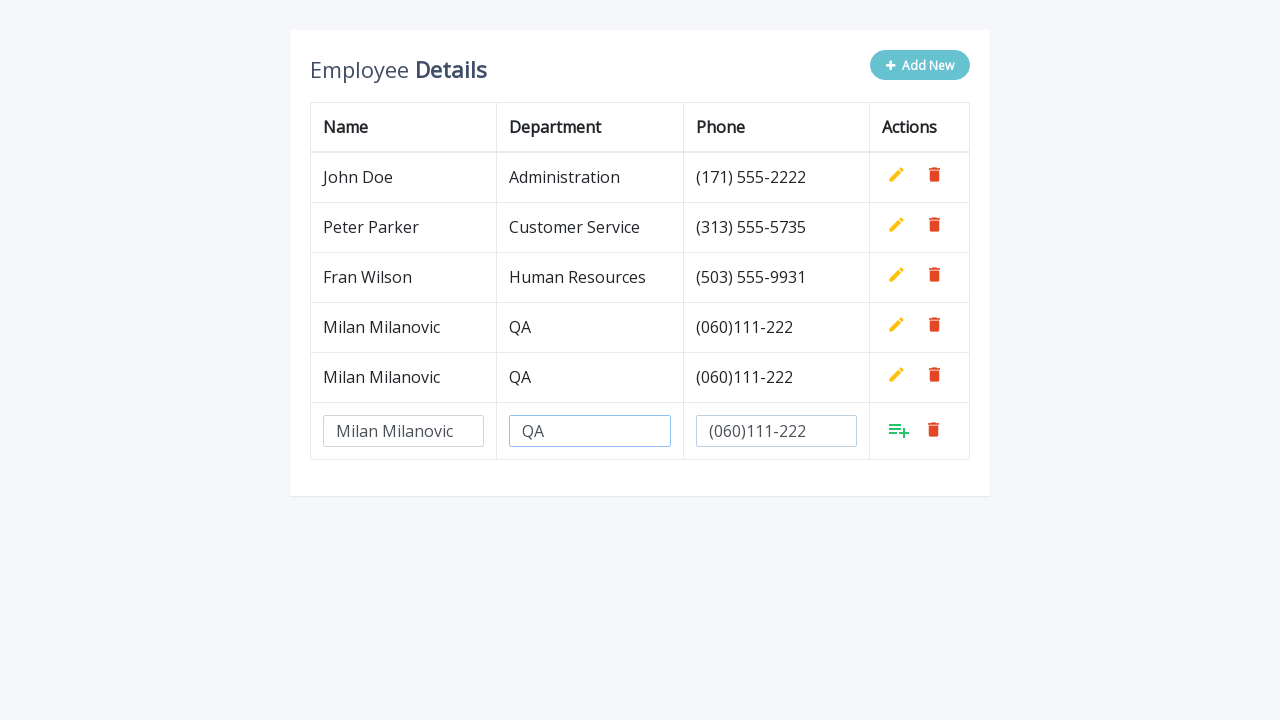

Clicked the green Add button to confirm new row at (899, 430) on (//*[@class='add'])[last()]
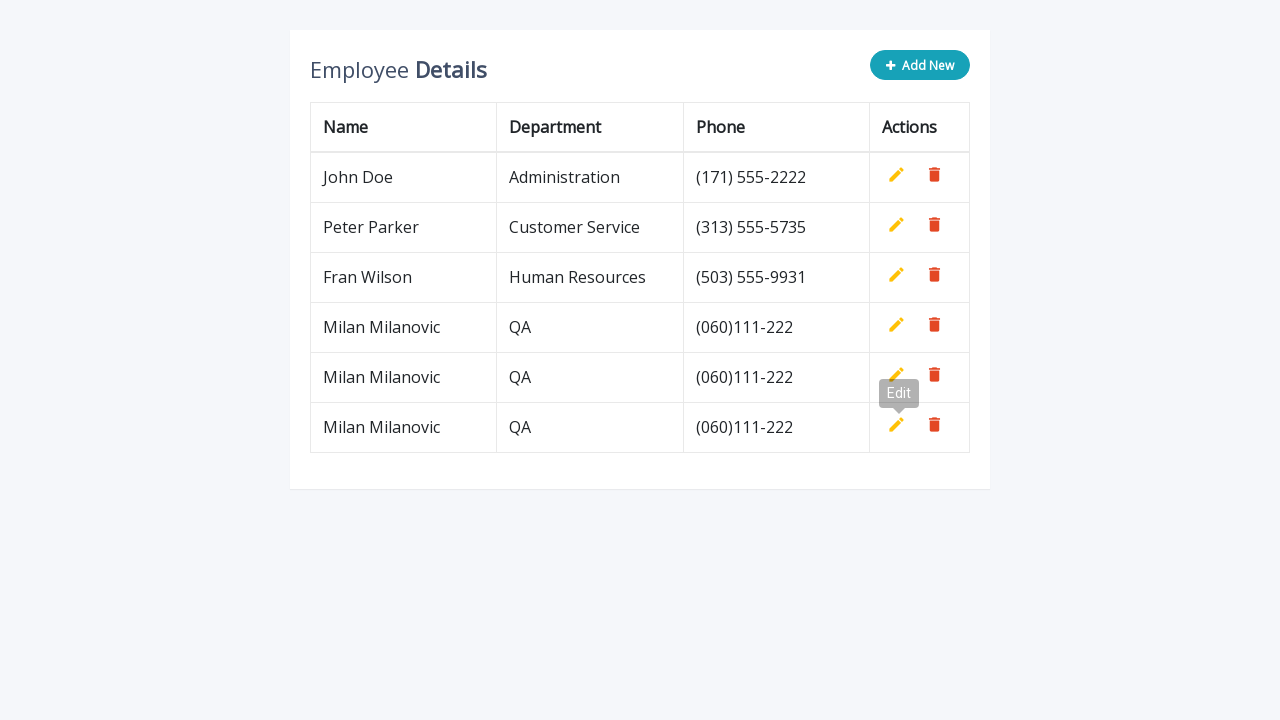

Waited for row to be added to table
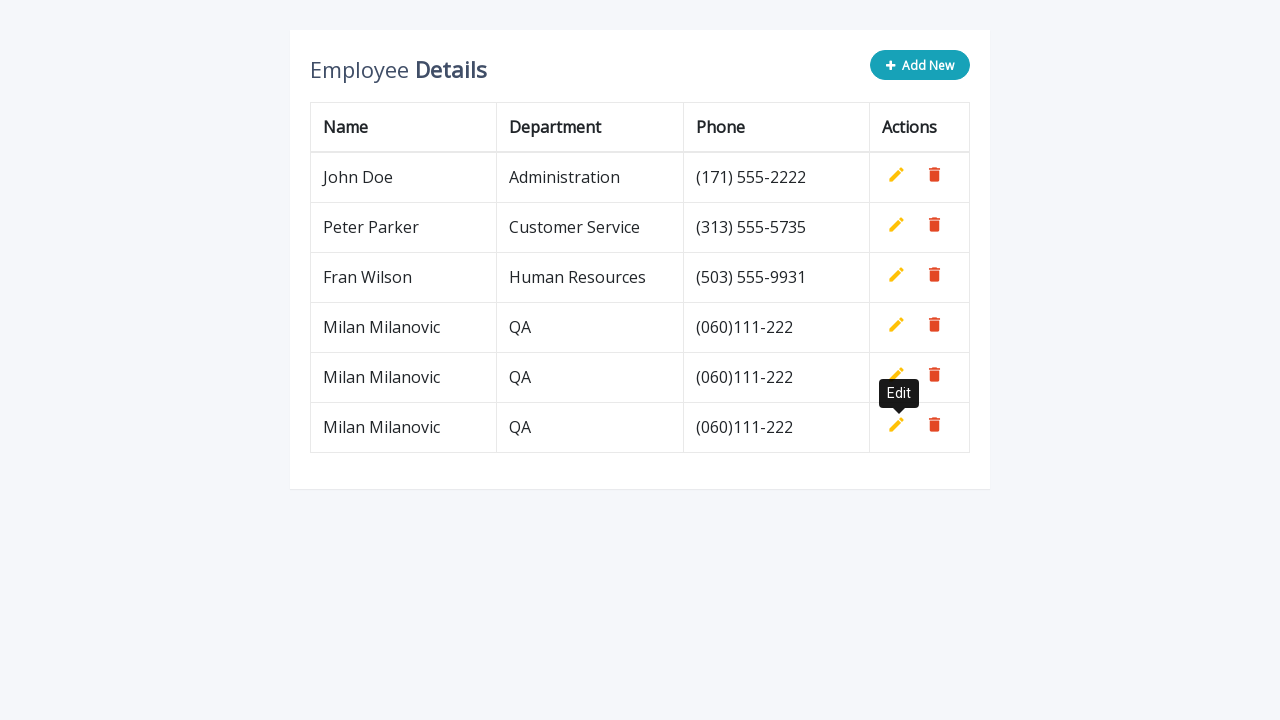

Clicked 'Add New' button (iteration 4/5) at (920, 65) on button.btn.btn-info.add-new
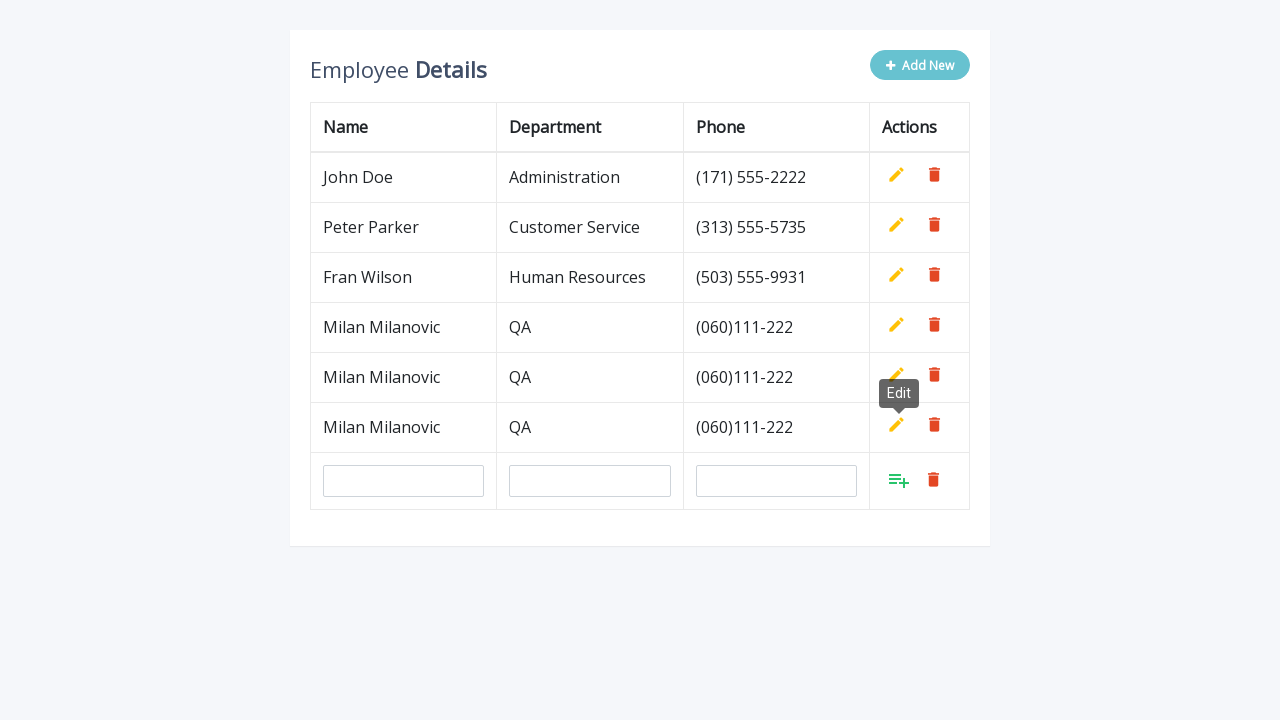

Filled in name field with 'Milan Milanovic' on #name
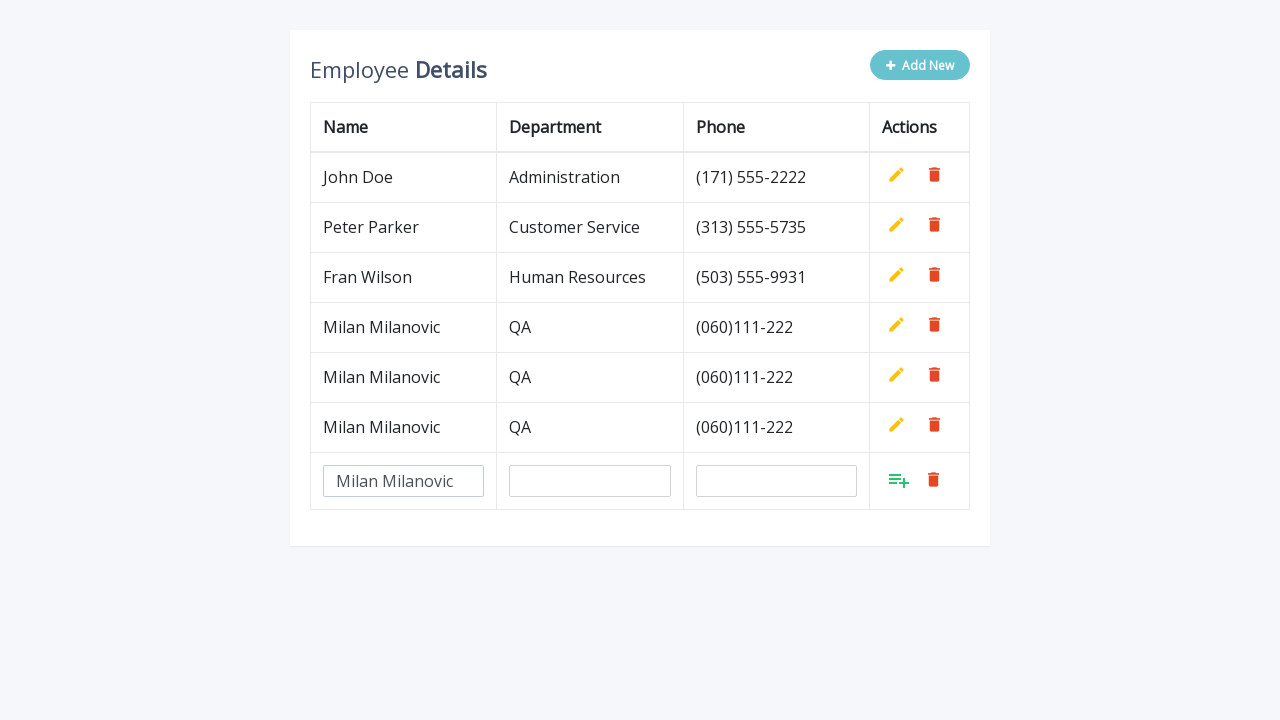

Filled in department field with 'QA' on #department
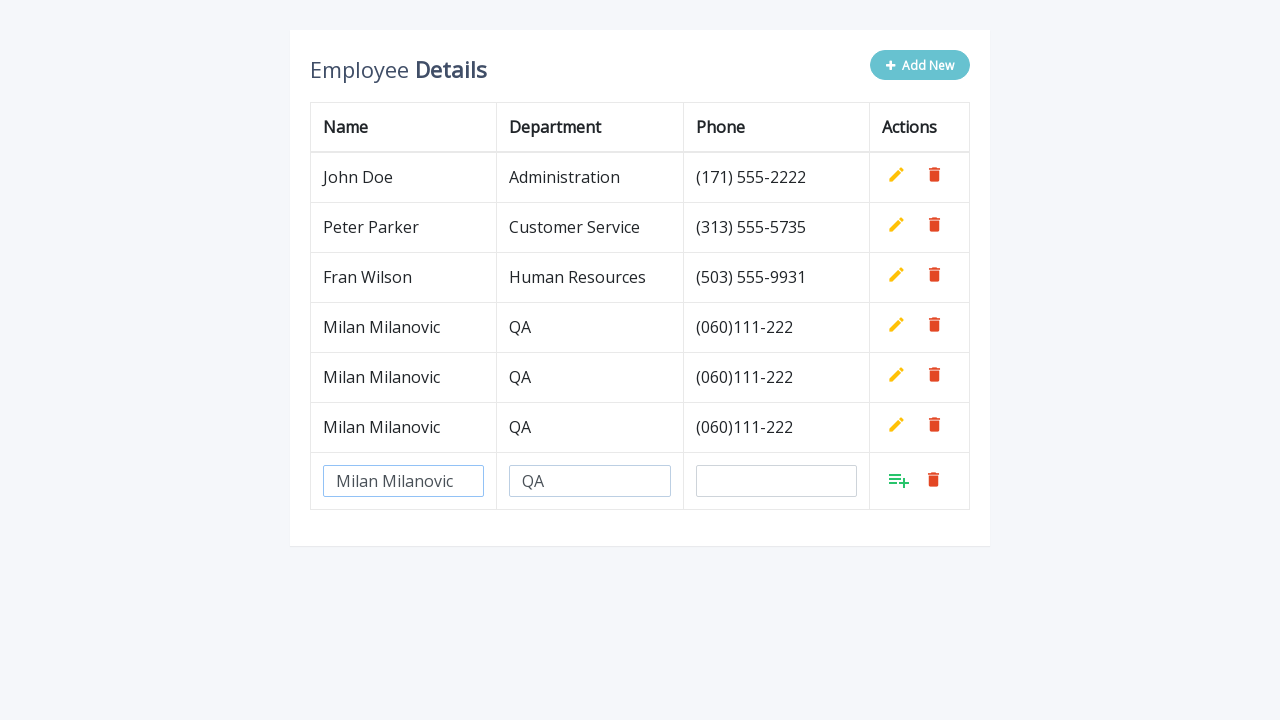

Filled in phone field with '(060)111-222' on #phone
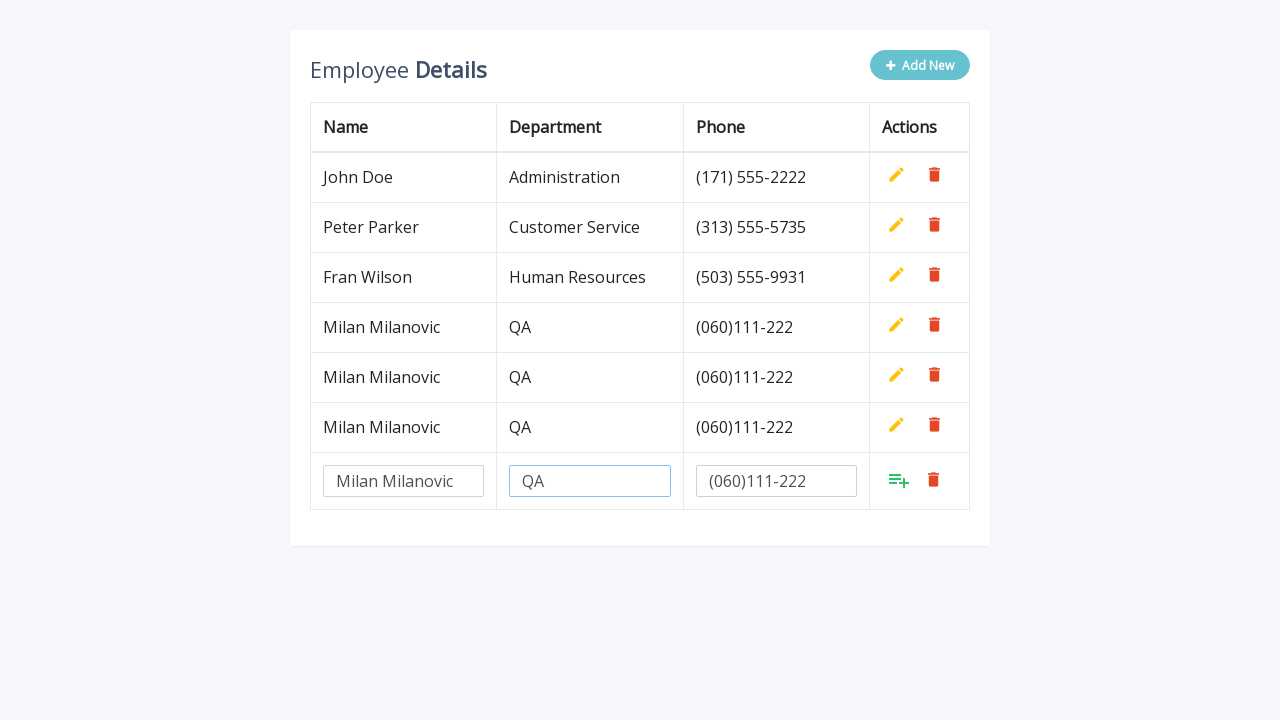

Clicked the green Add button to confirm new row at (899, 480) on (//*[@class='add'])[last()]
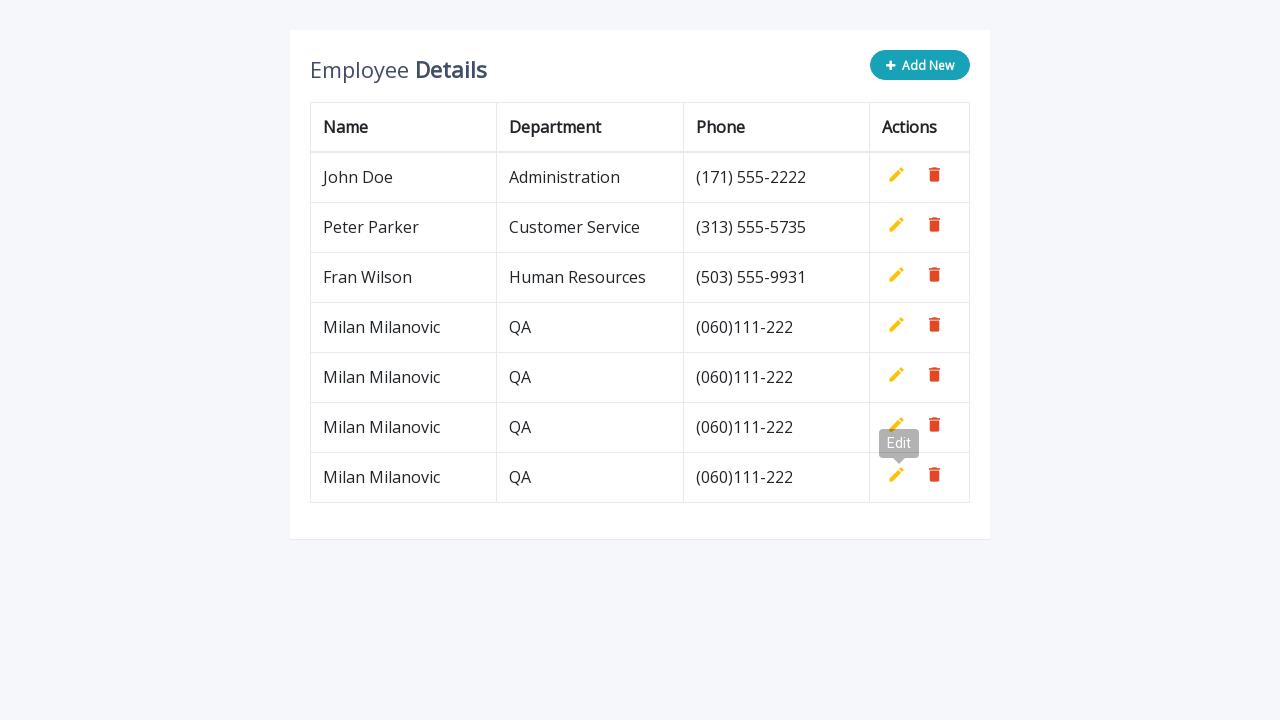

Waited for row to be added to table
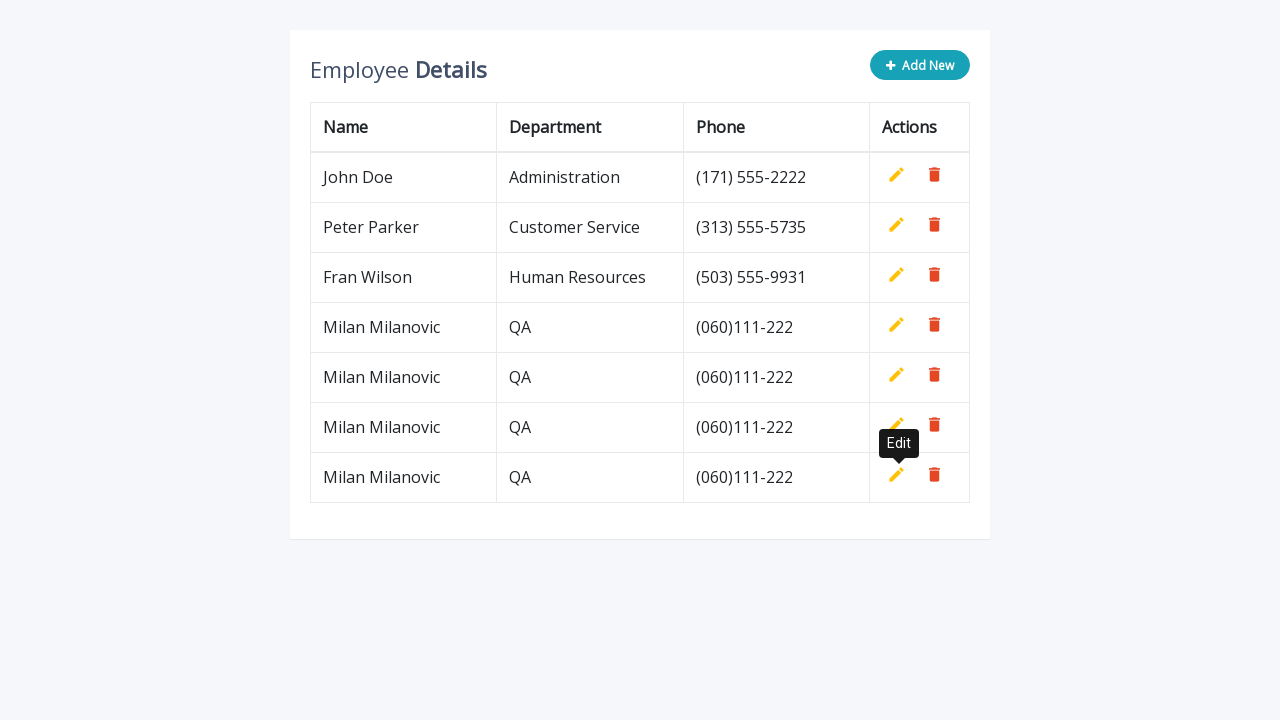

Clicked 'Add New' button (iteration 5/5) at (920, 65) on button.btn.btn-info.add-new
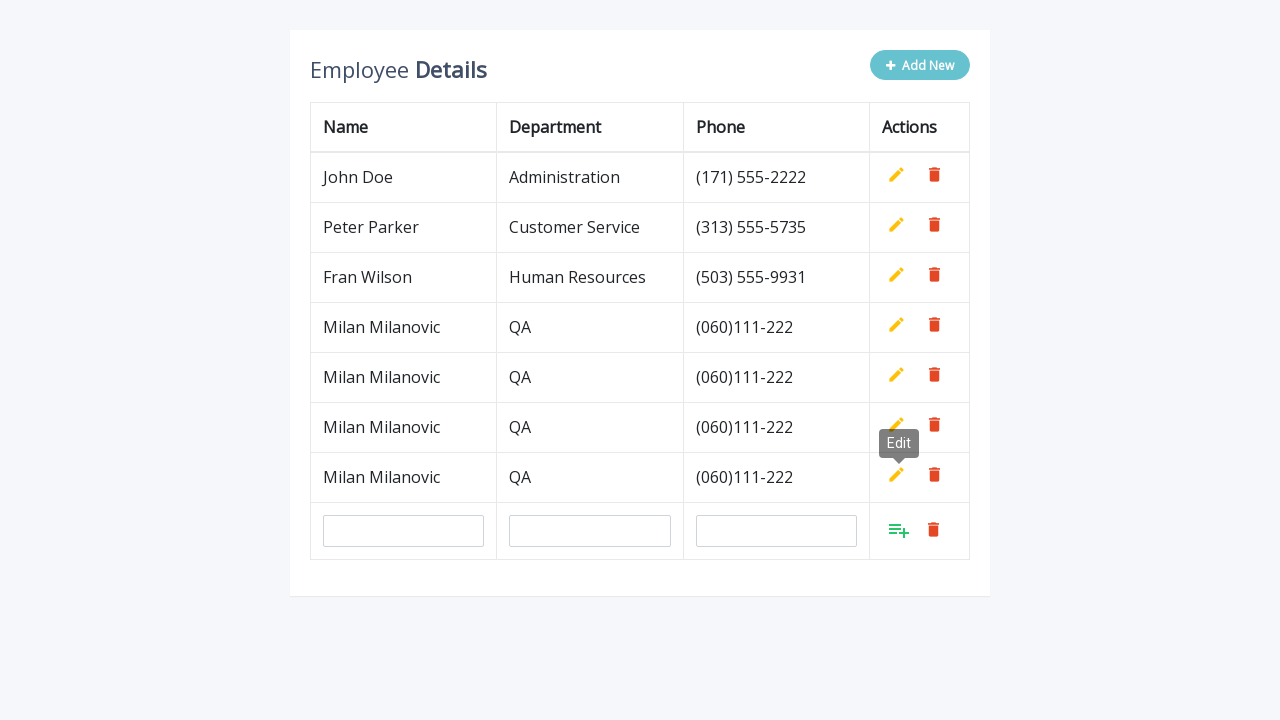

Filled in name field with 'Milan Milanovic' on #name
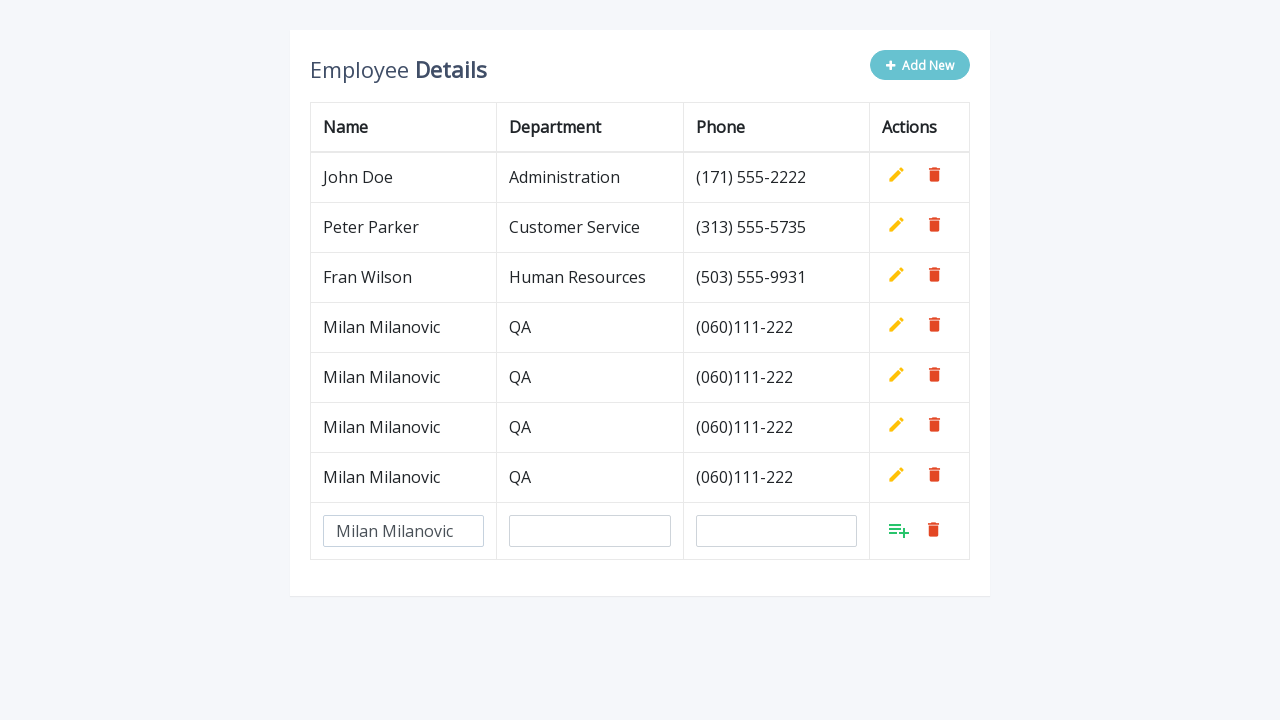

Filled in department field with 'QA' on #department
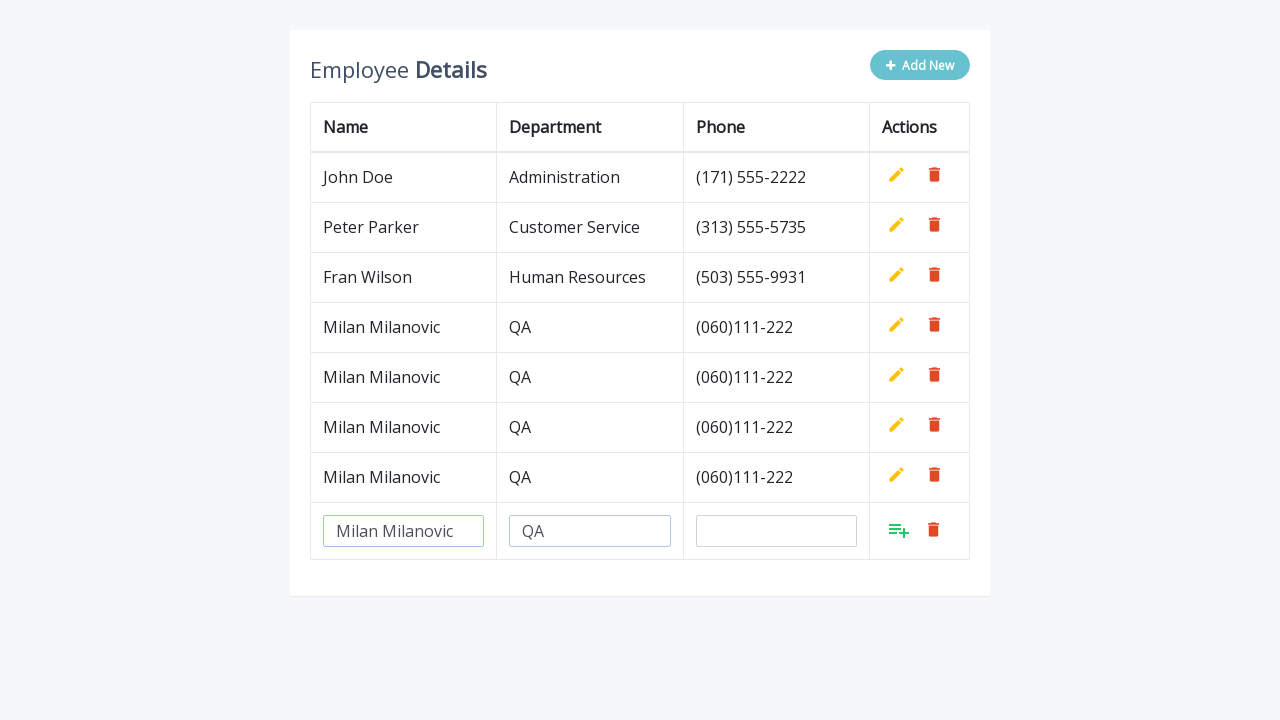

Filled in phone field with '(060)111-222' on #phone
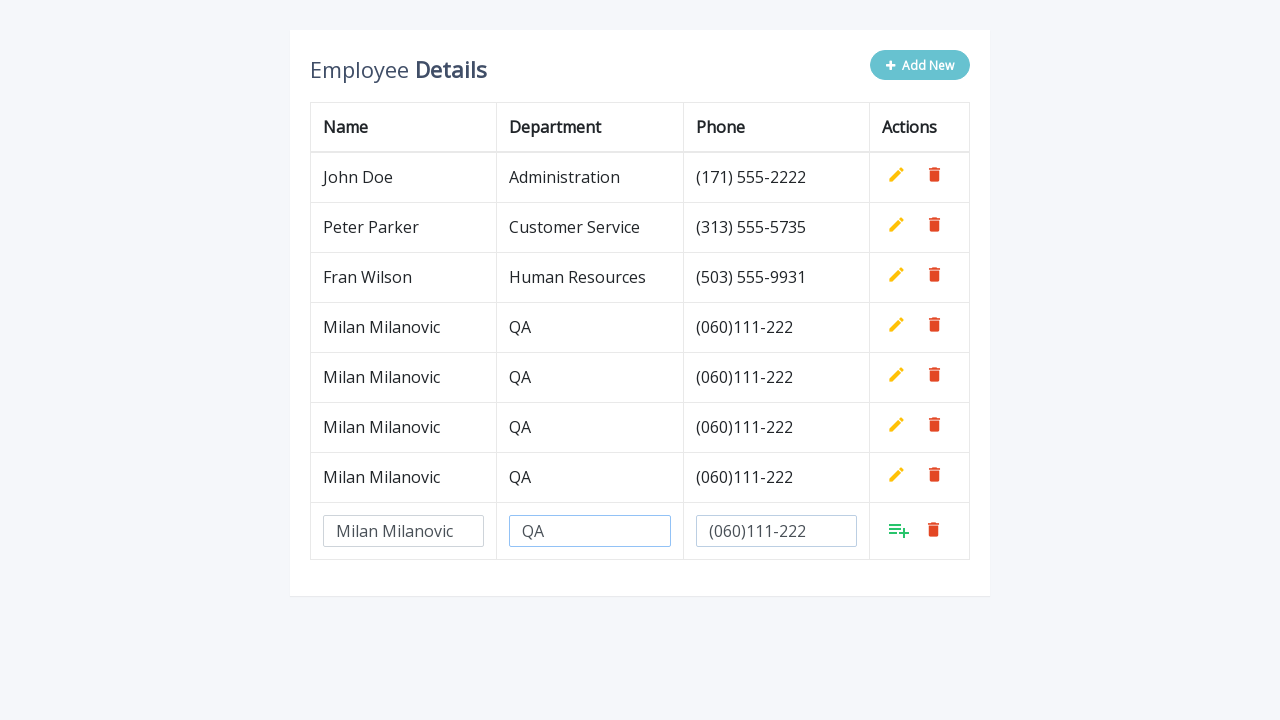

Clicked the green Add button to confirm new row at (899, 530) on (//*[@class='add'])[last()]
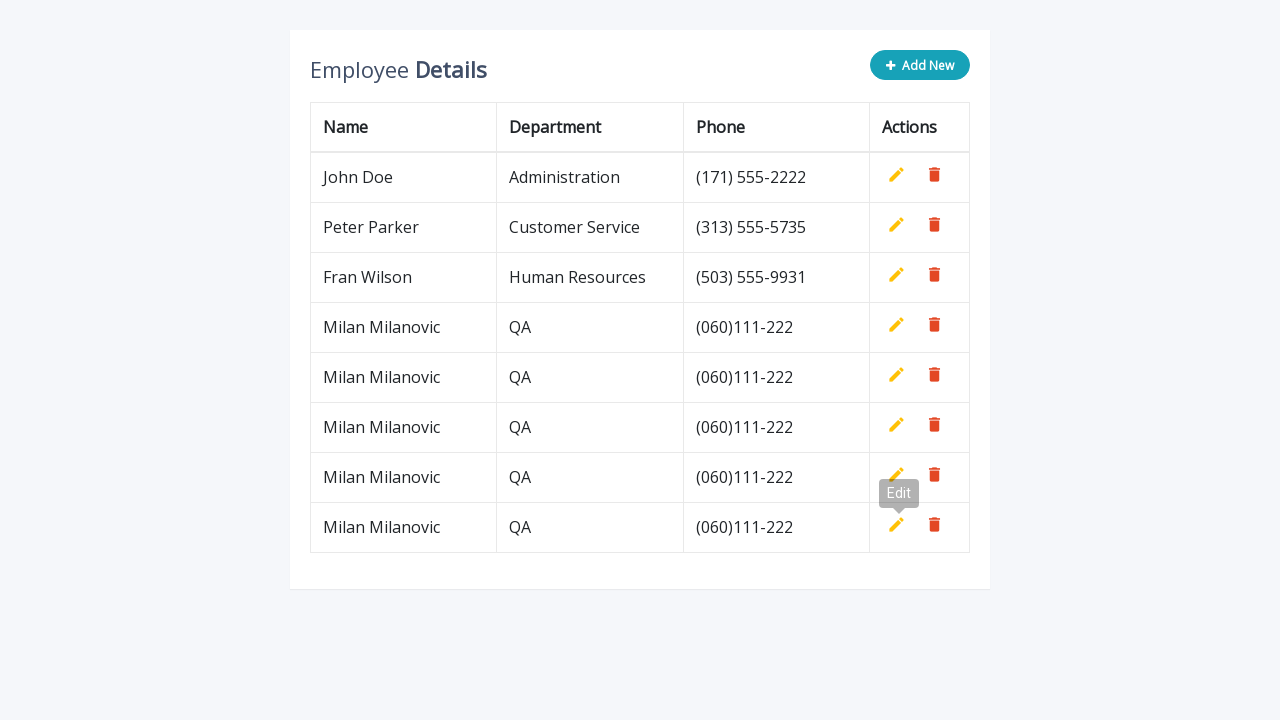

Waited for row to be added to table
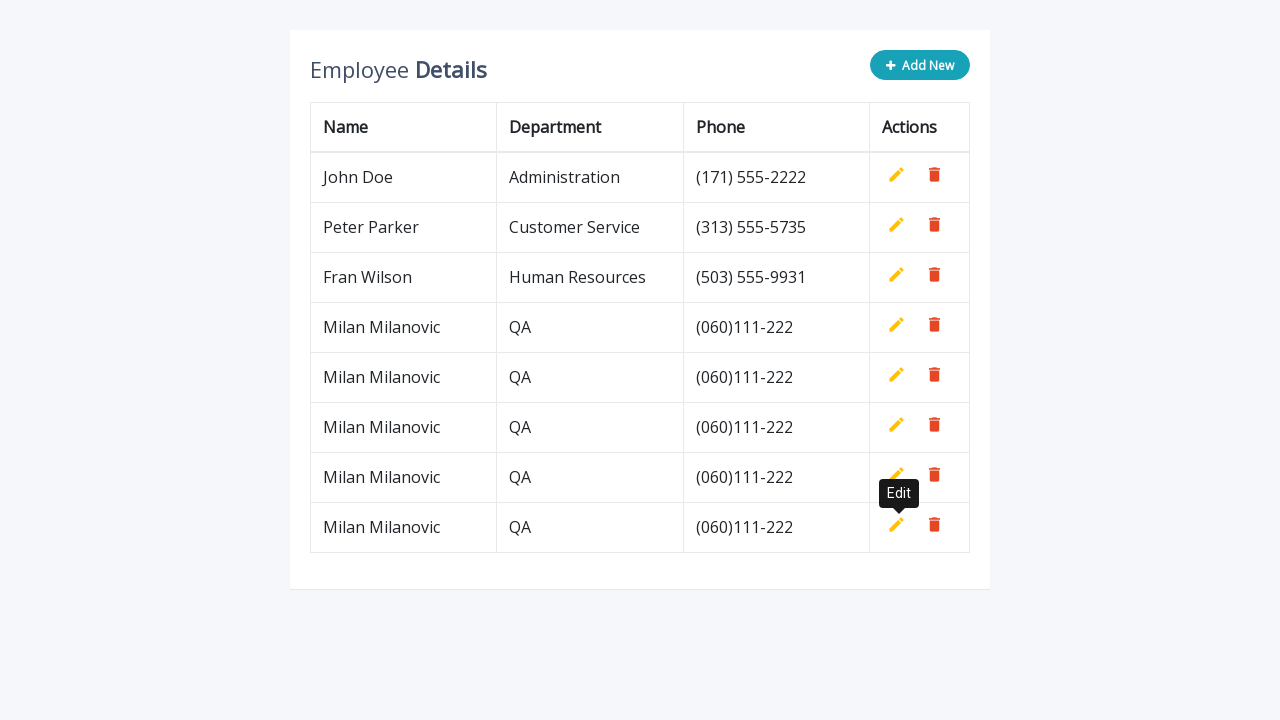

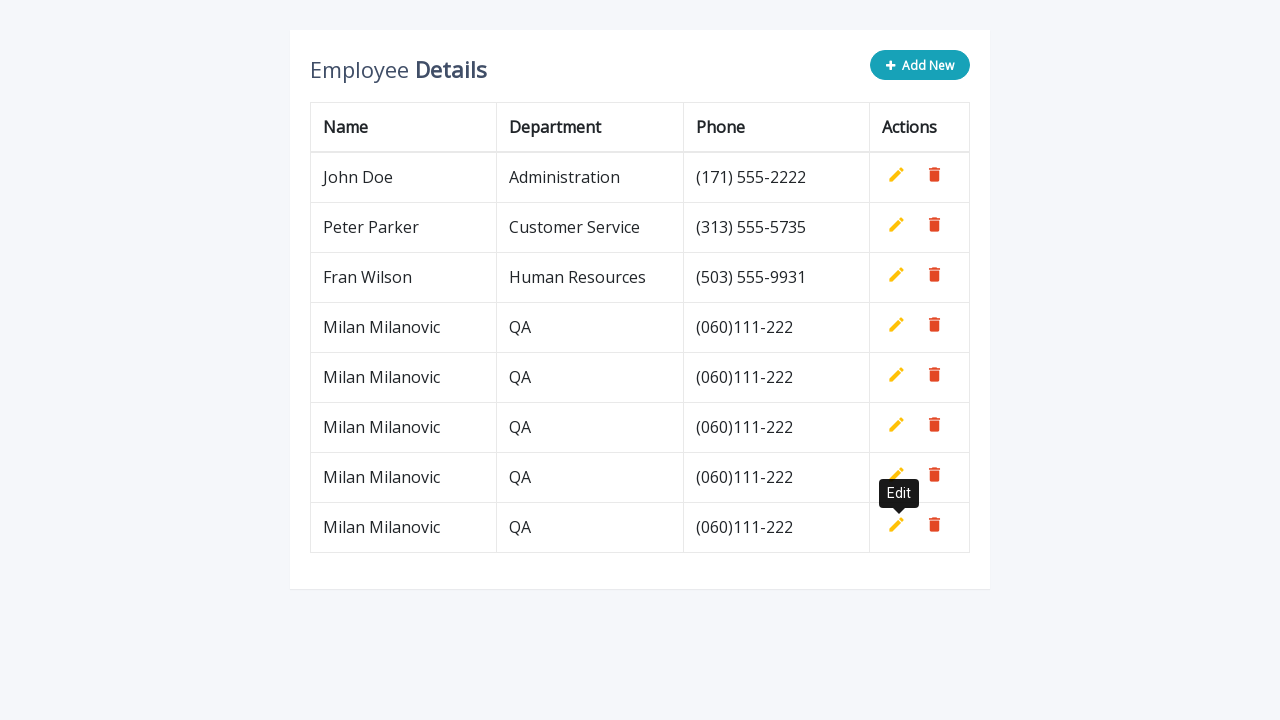